Tests textarea by clearing it and entering sample text, then verifying the value.

Starting URL: https://seleniumbase.io/demo_page

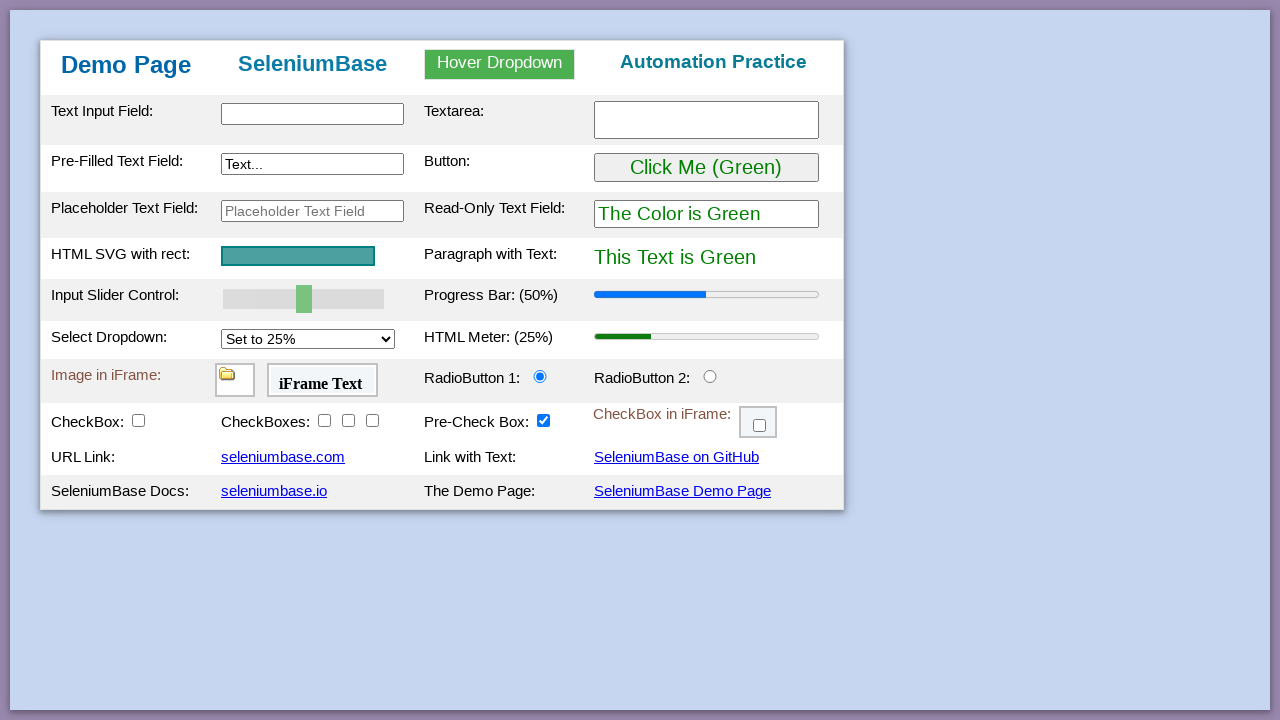

Cleared and filled textarea with sample text on #myTextarea
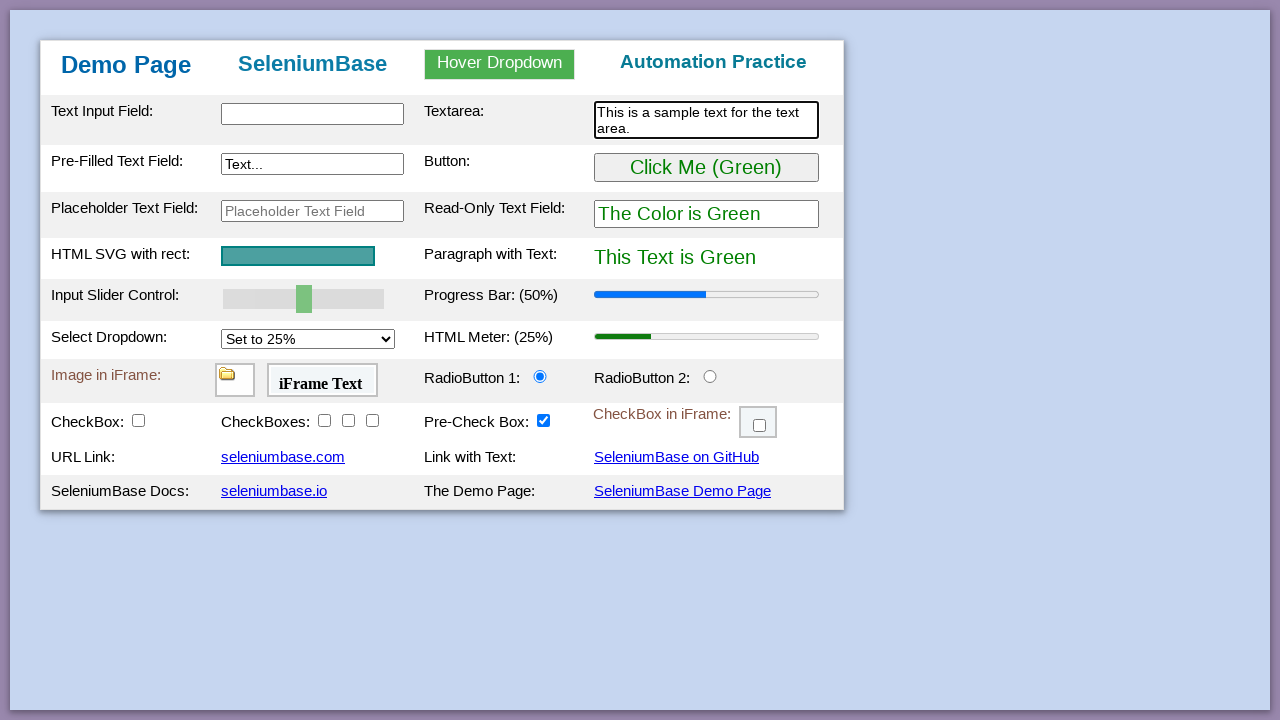

Verified textarea contains the correct sample text
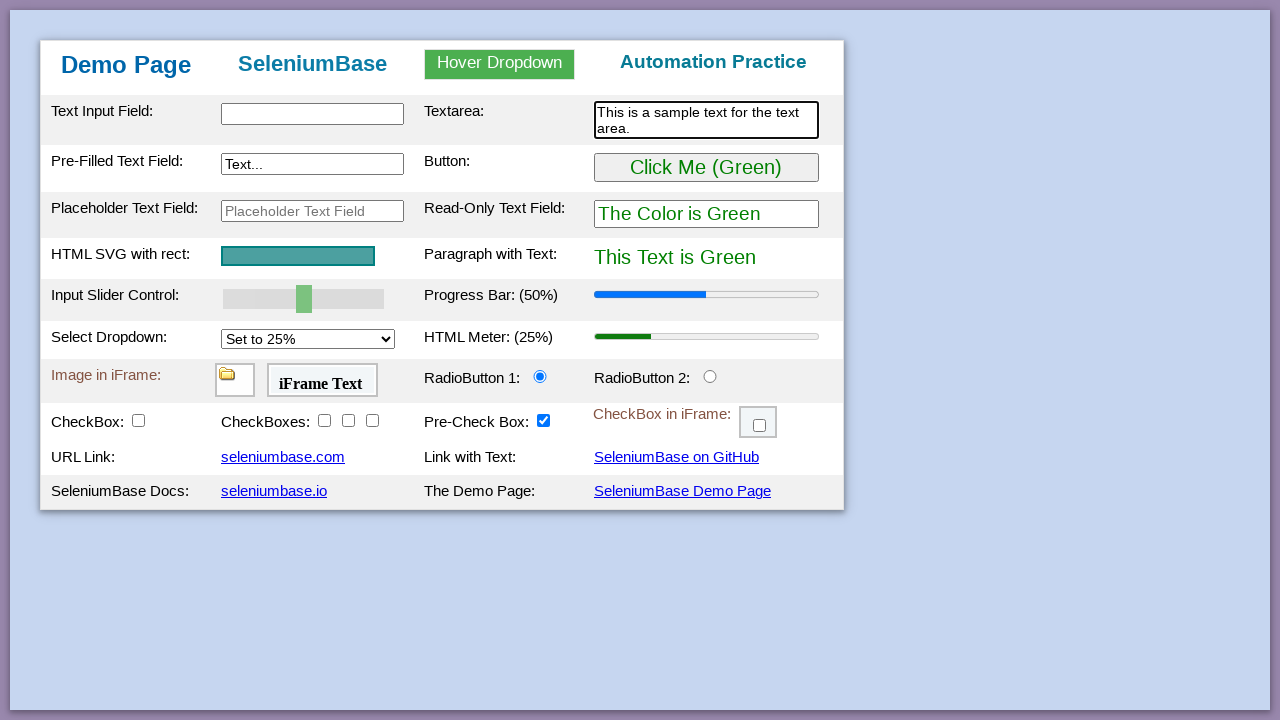

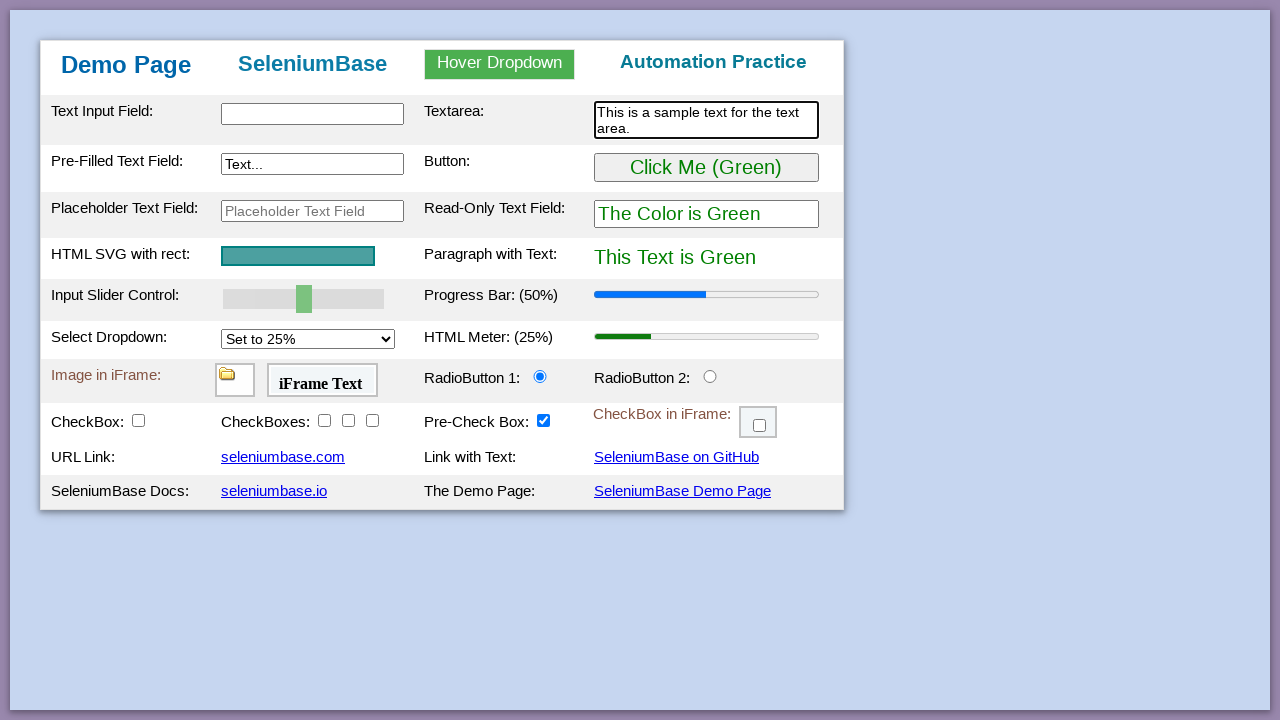